Tests JavaScript confirm dialog by filling a name field, triggering a confirm dialog, and accepting it

Starting URL: https://rahulshettyacademy.com/AutomationPractice/

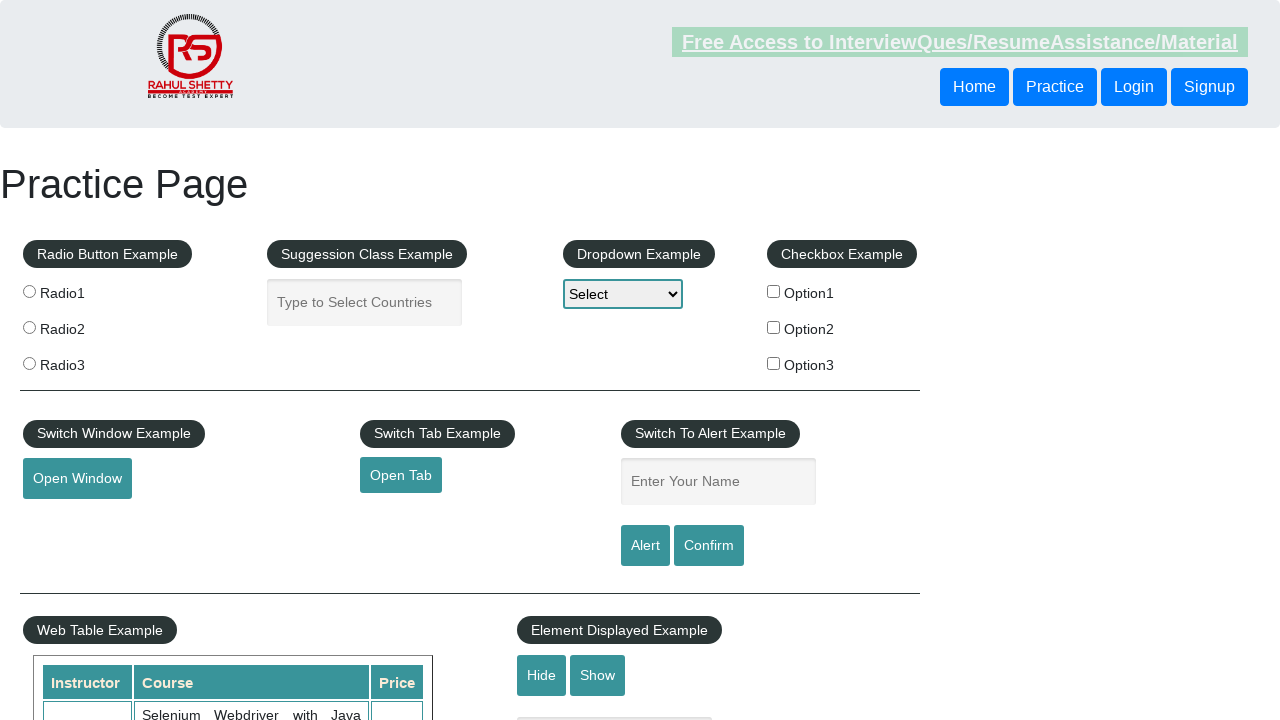

Filled name field with 'John Doe' on #name
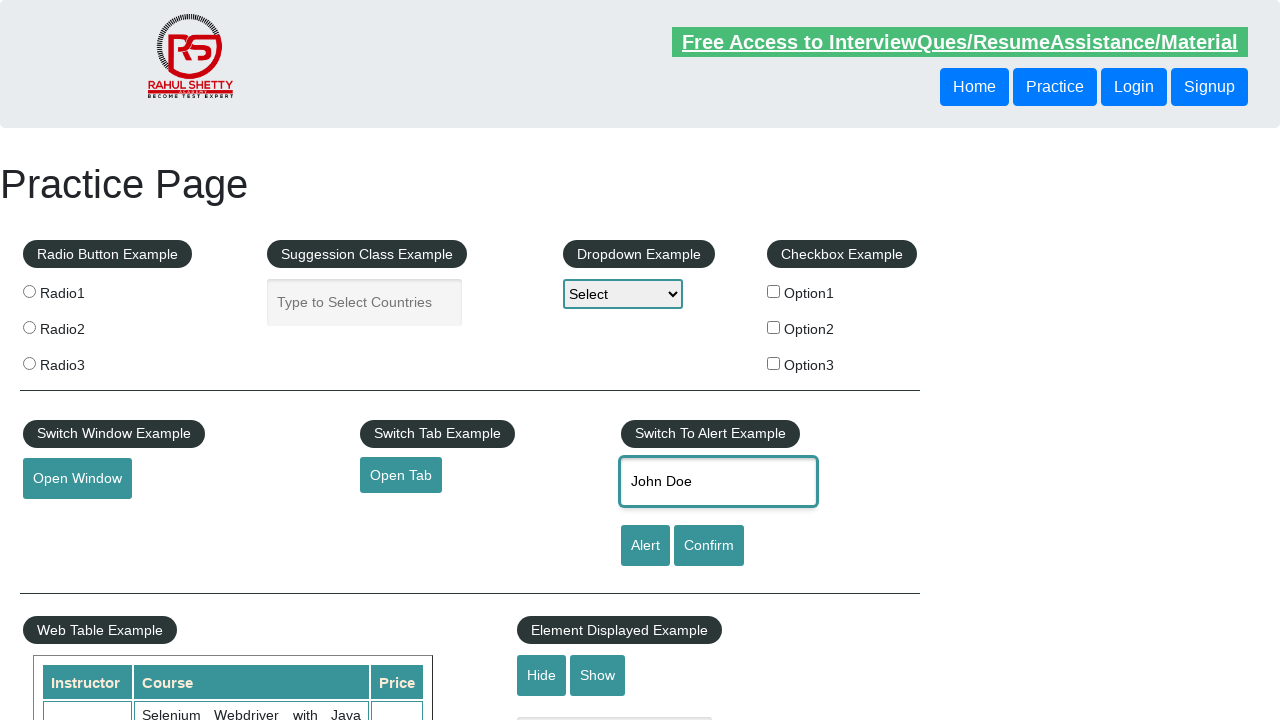

Set up dialog handler to accept confirm dialogs
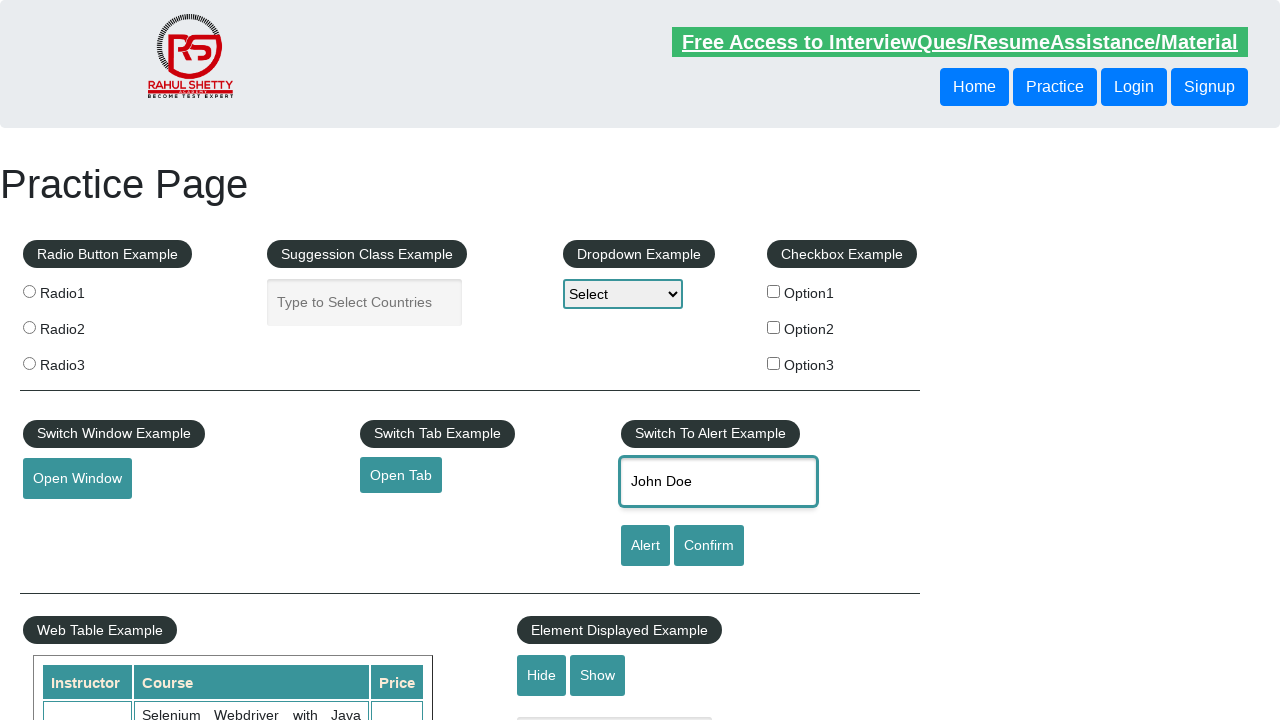

Clicked confirm button to trigger JavaScript confirm dialog at (709, 546) on #confirmbtn
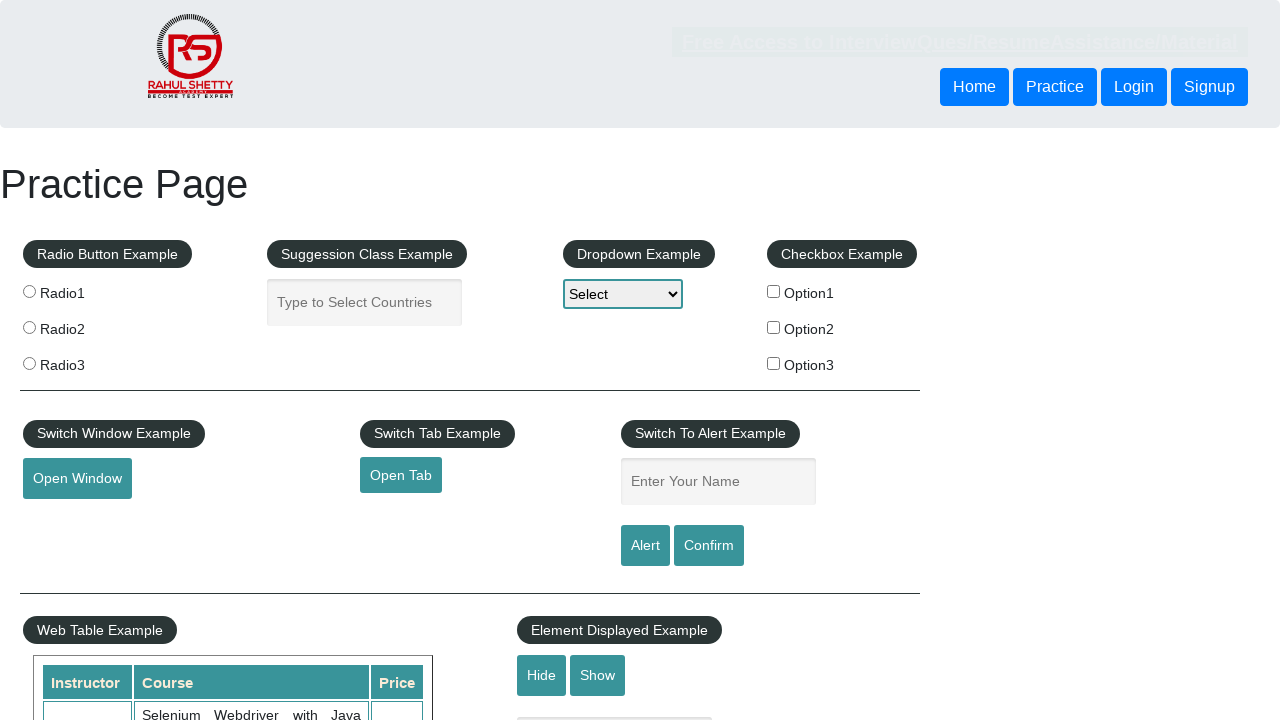

Waited for dialog to be processed
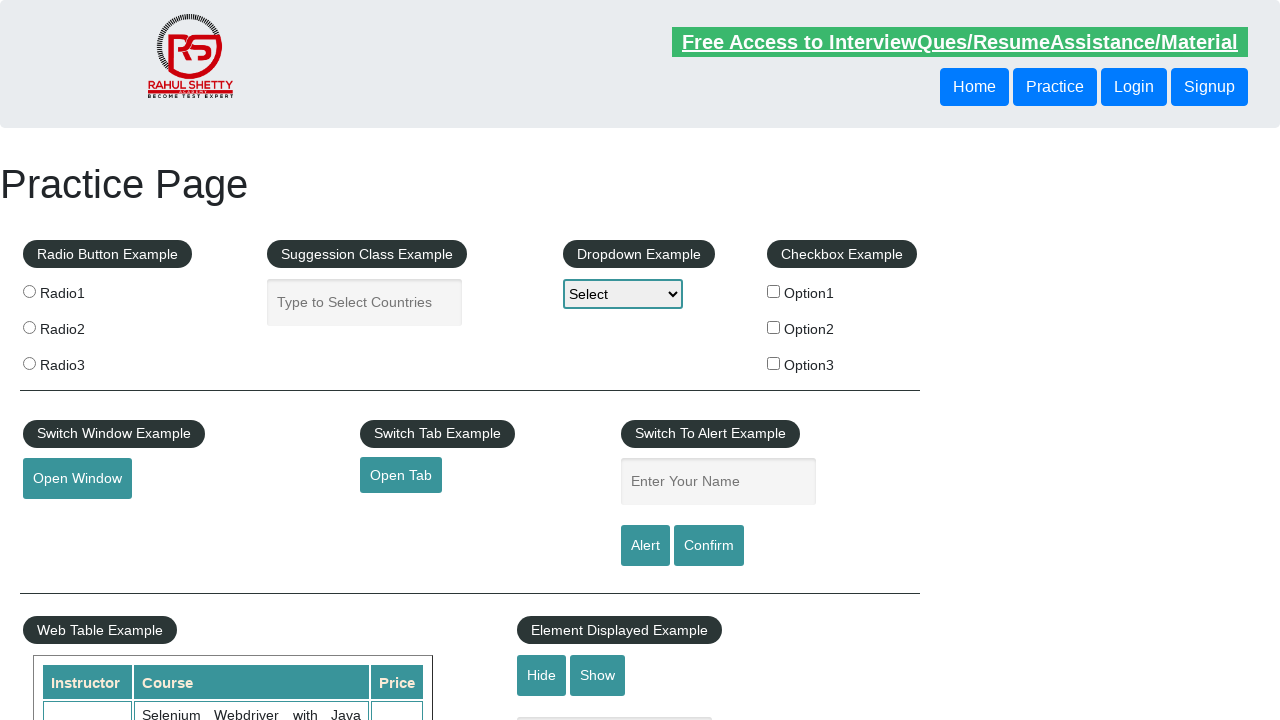

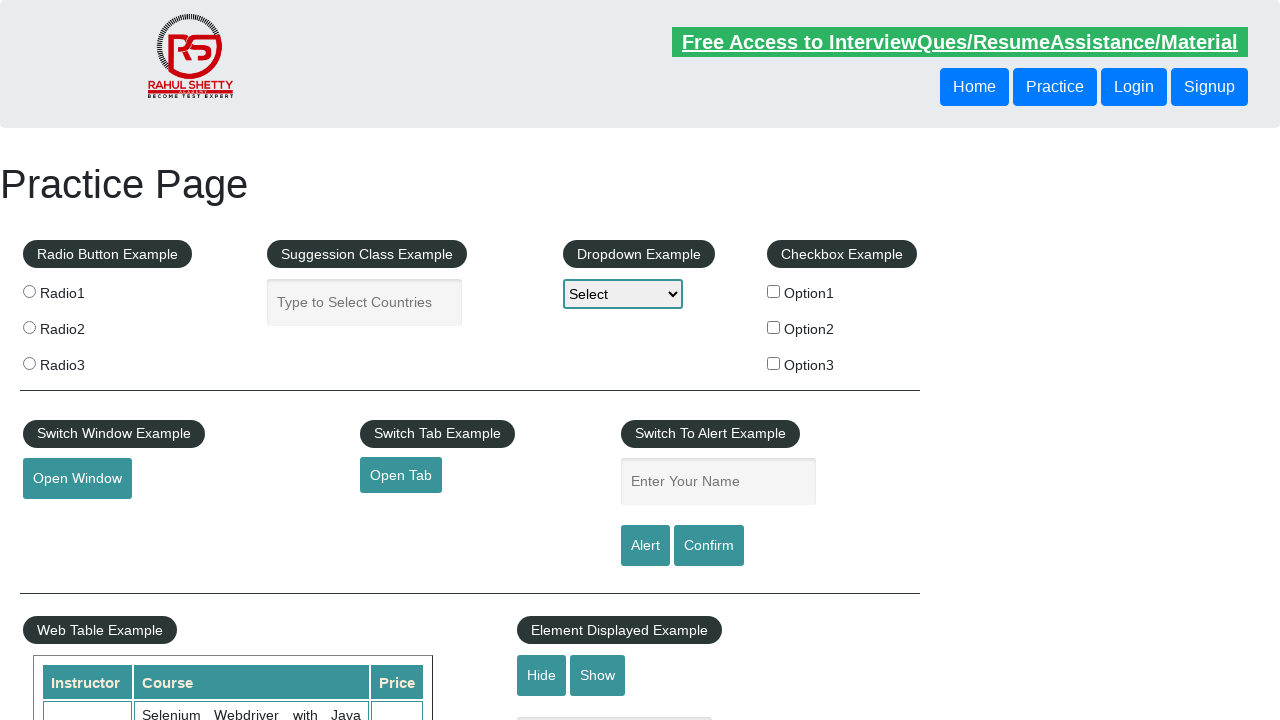